Tests iframe handling by switching to an iframe to read stock index data, then switching back to the parent frame and clicking on the SPORTS link

Starting URL: https://www.rediff.com/

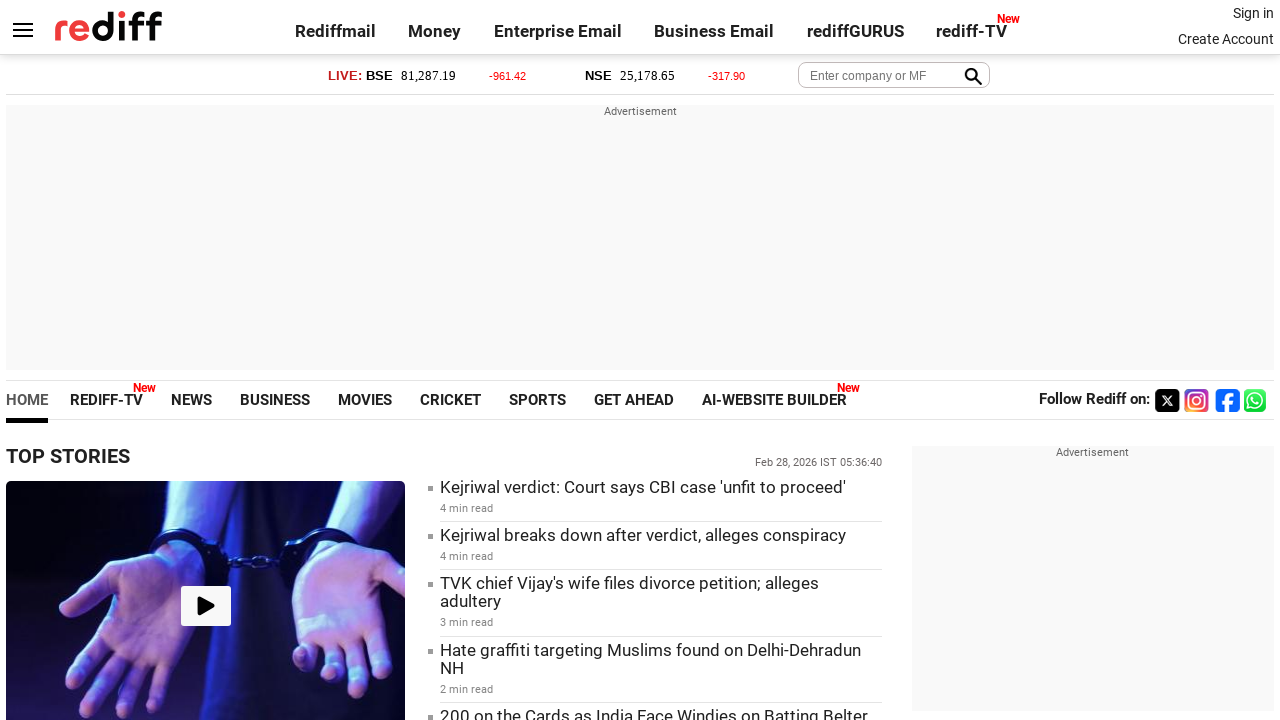

Located first iframe on the page
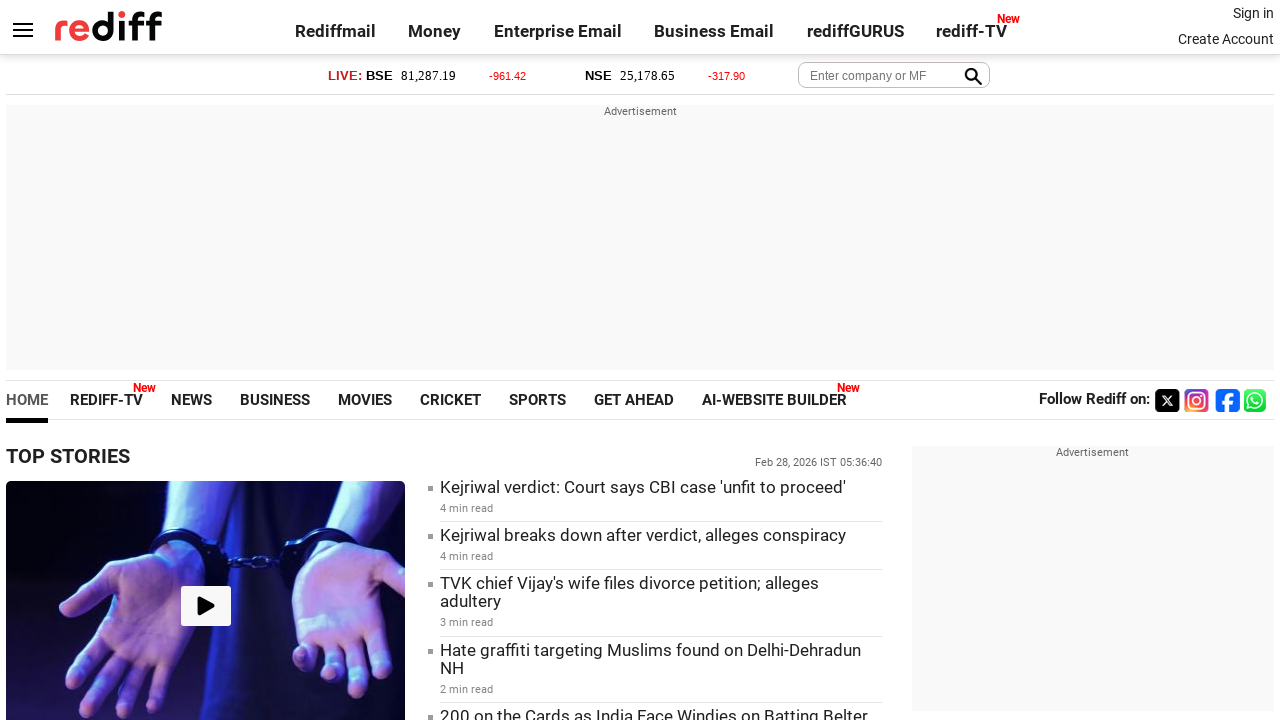

Retrieved NSE index text content from iframe: 25,178.65
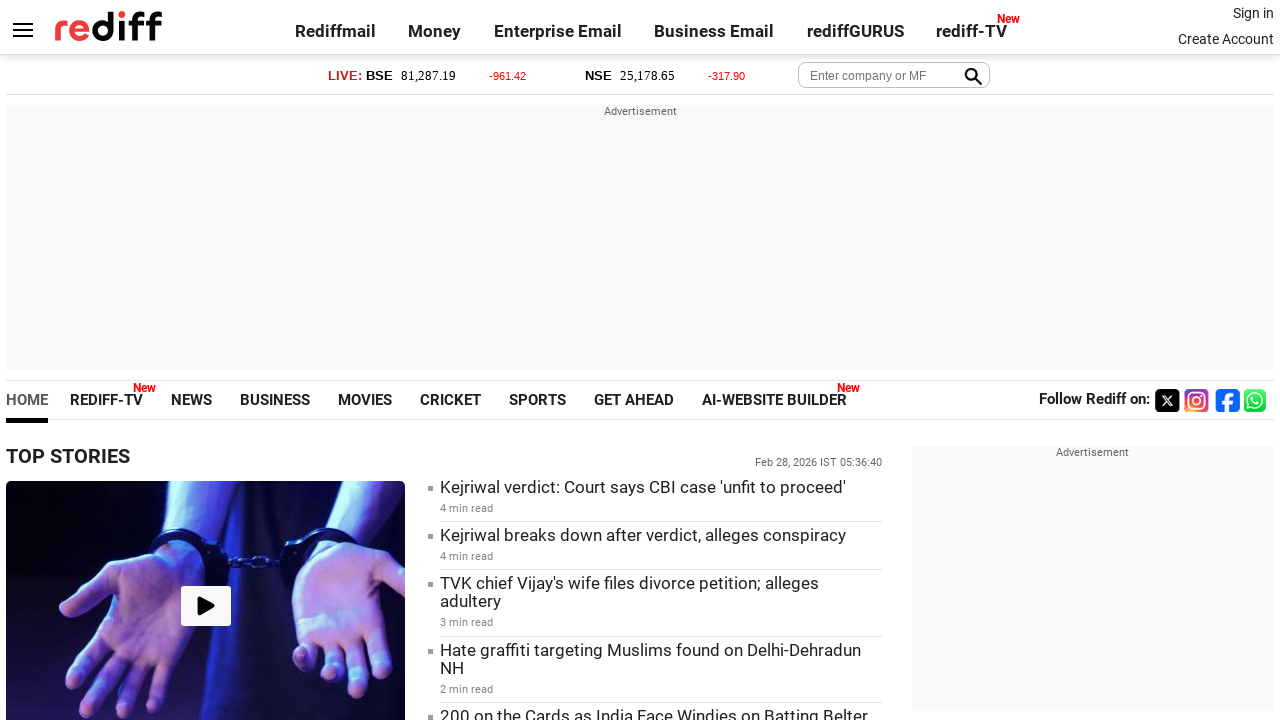

Printed NSE index data
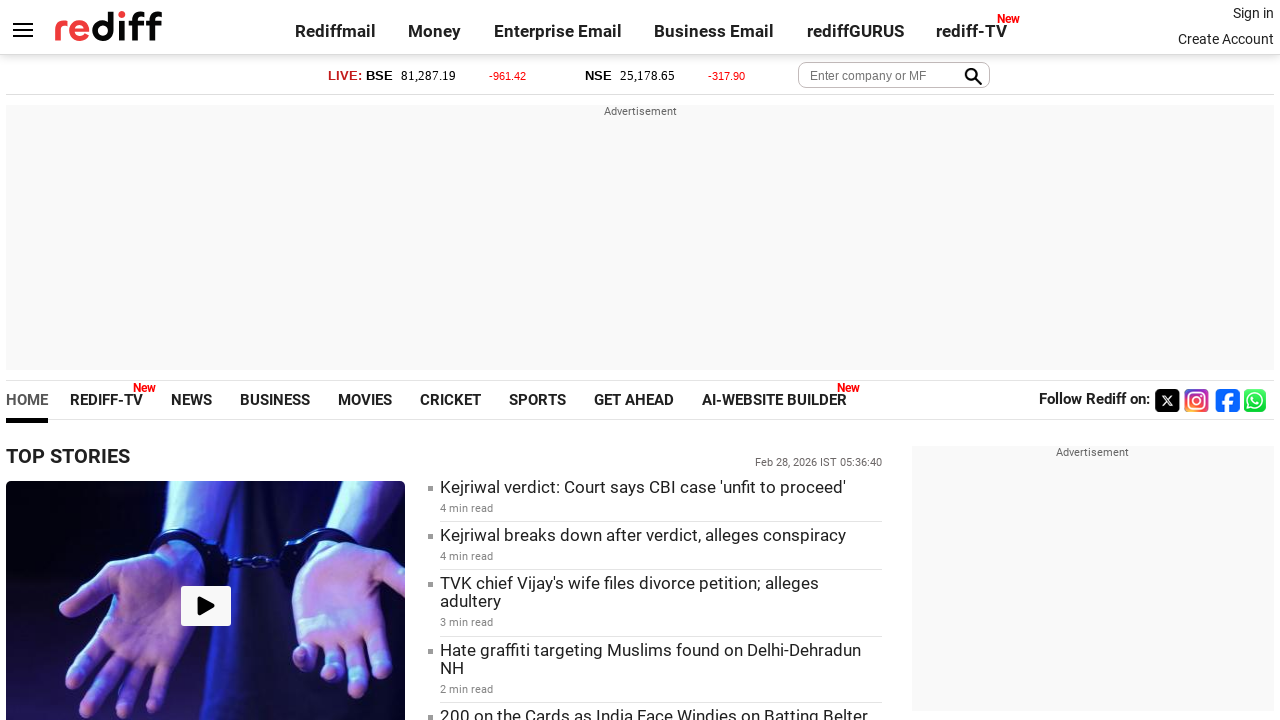

Clicked SPORTS link in parent frame at (538, 400) on text=SPORTS
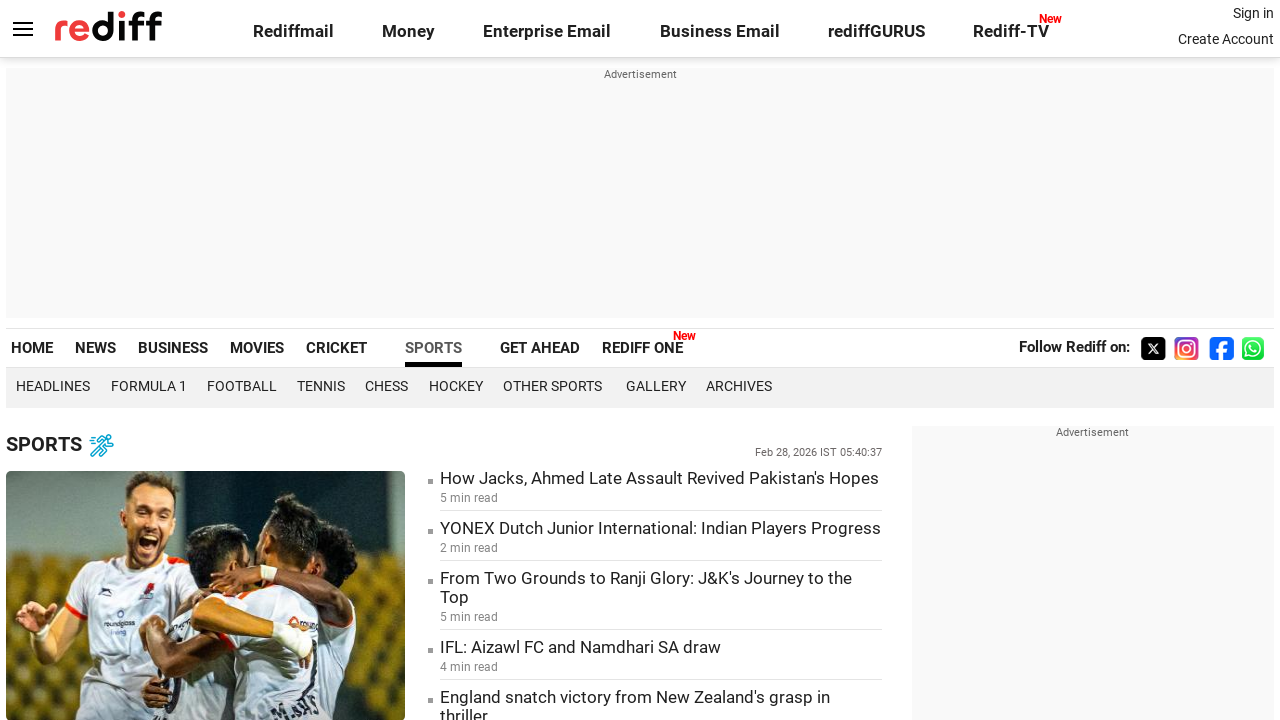

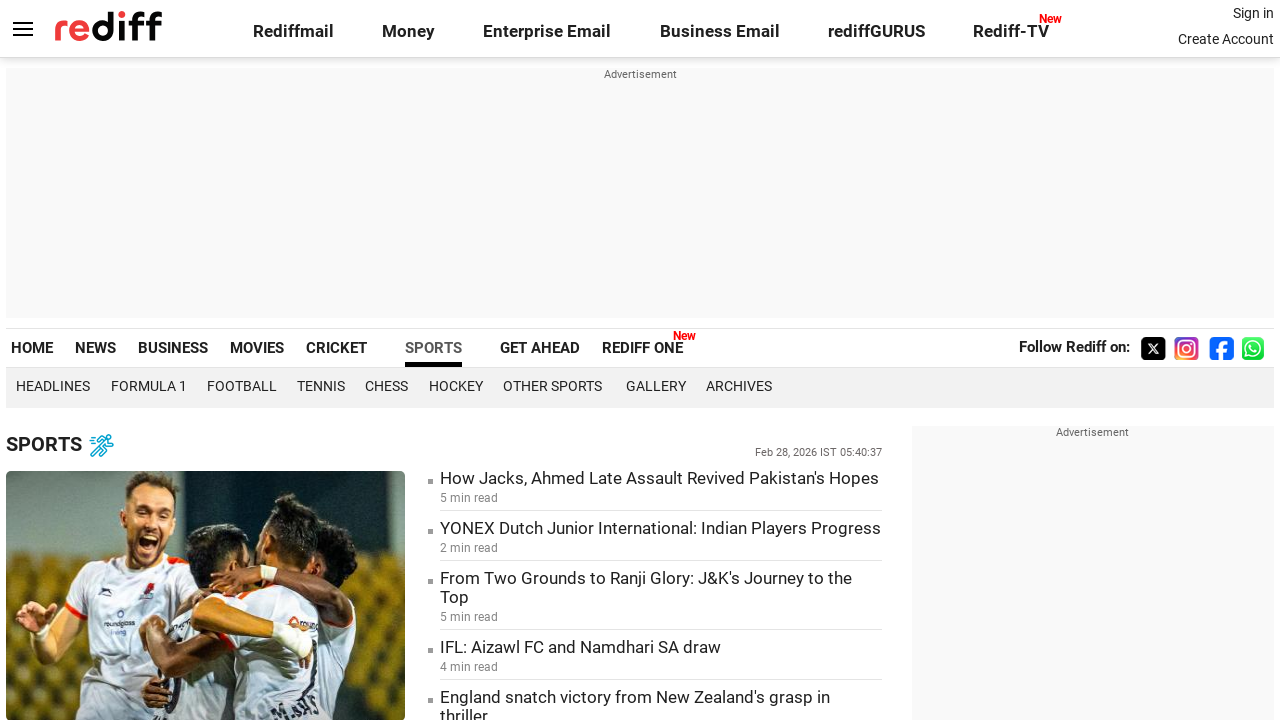